Tests the Macaulay Library search functionality by entering a bird name query, waiting for suggestions, submitting the search, filtering by audio media type, and clicking through paginated results using the "show more" button.

Starting URL: https://www.macaulaylibrary.org/

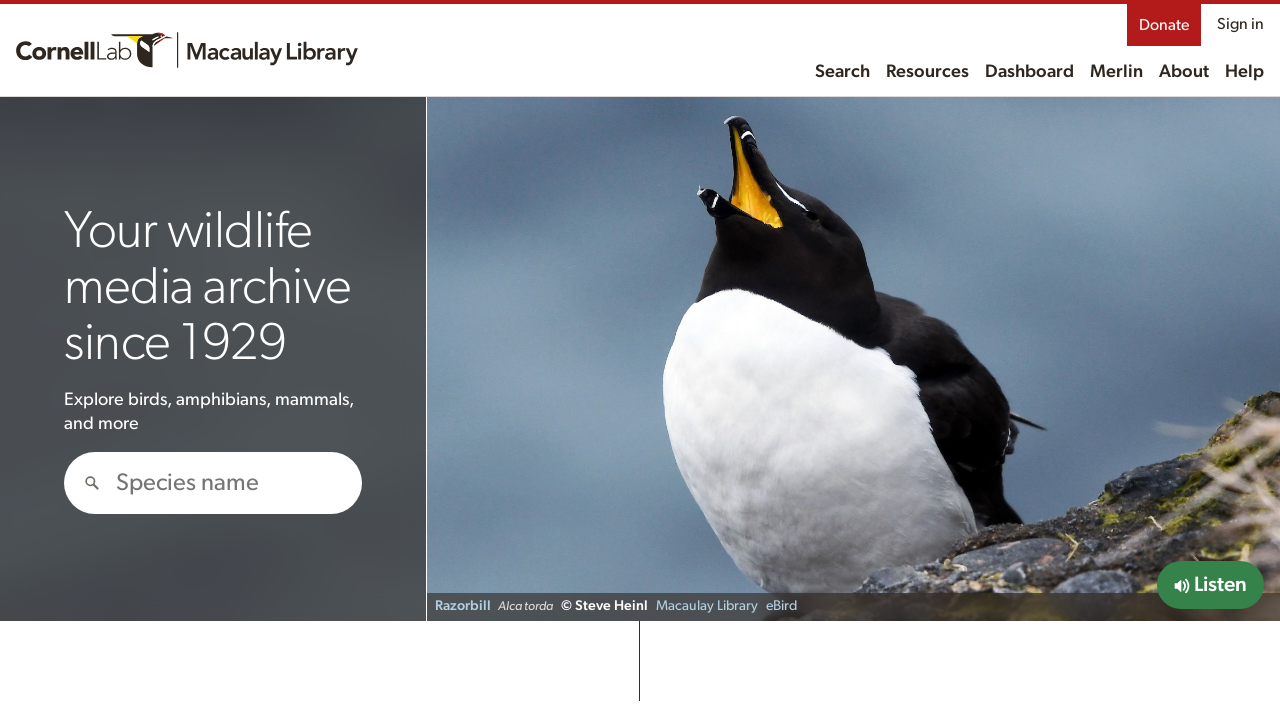

Filled search field with 'Northern Cardinal' on #hero-search
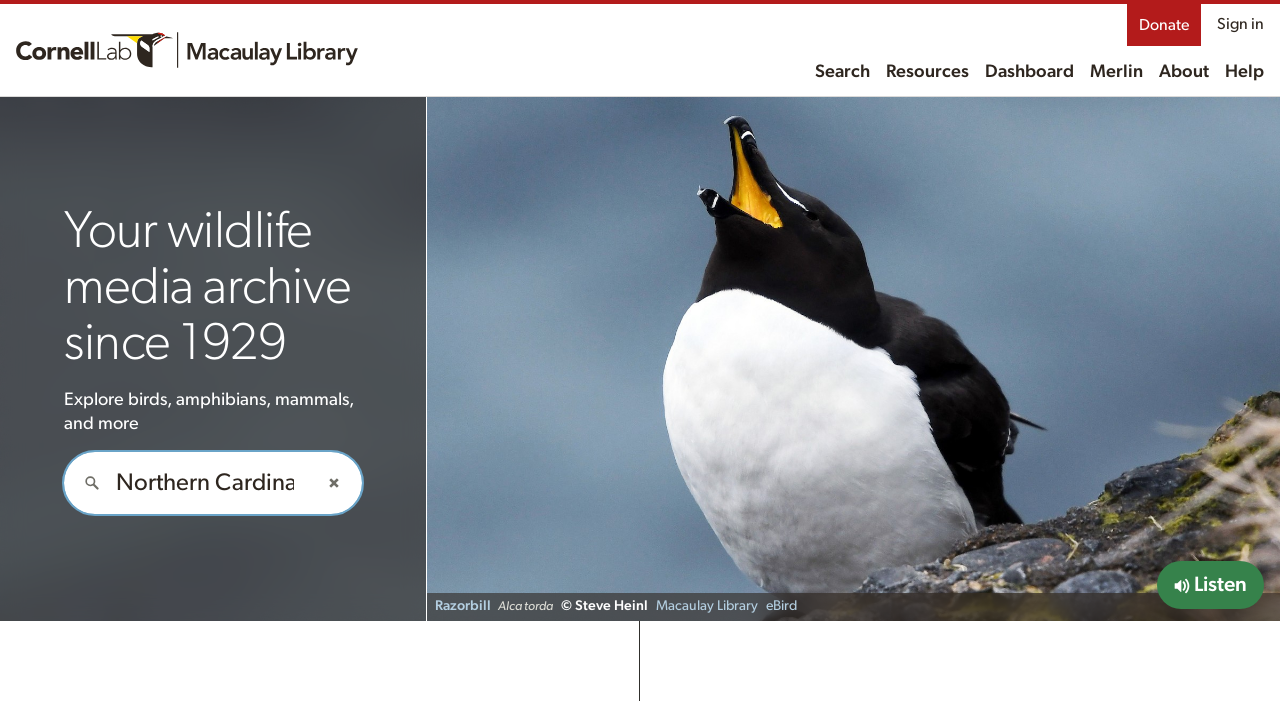

Waited for search suggestions to load
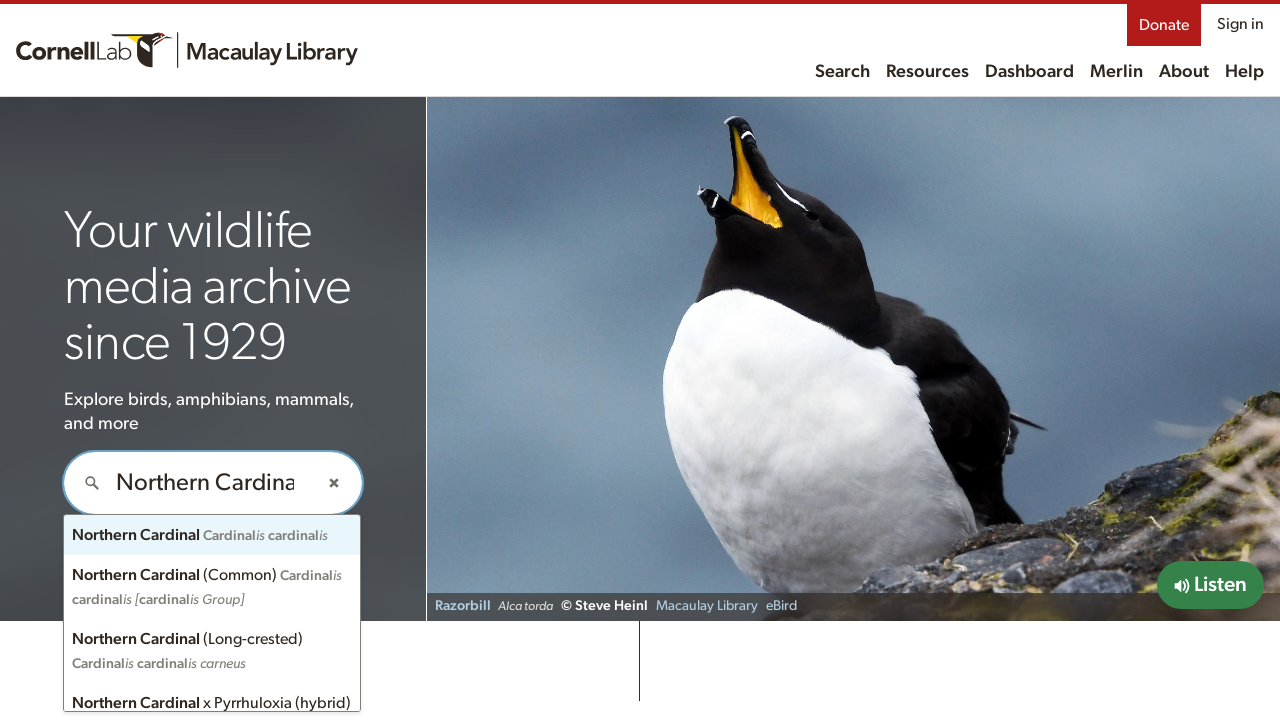

Pressed Enter to submit search query on #hero-search
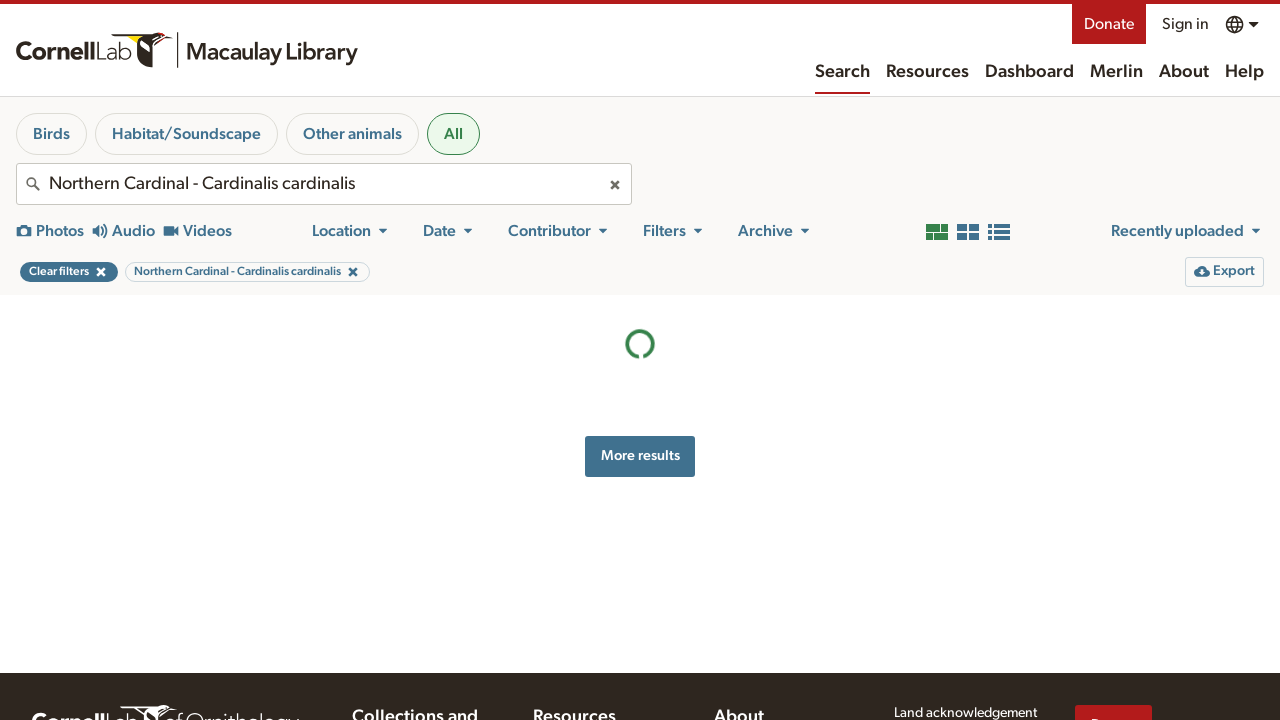

Waited for search results to load
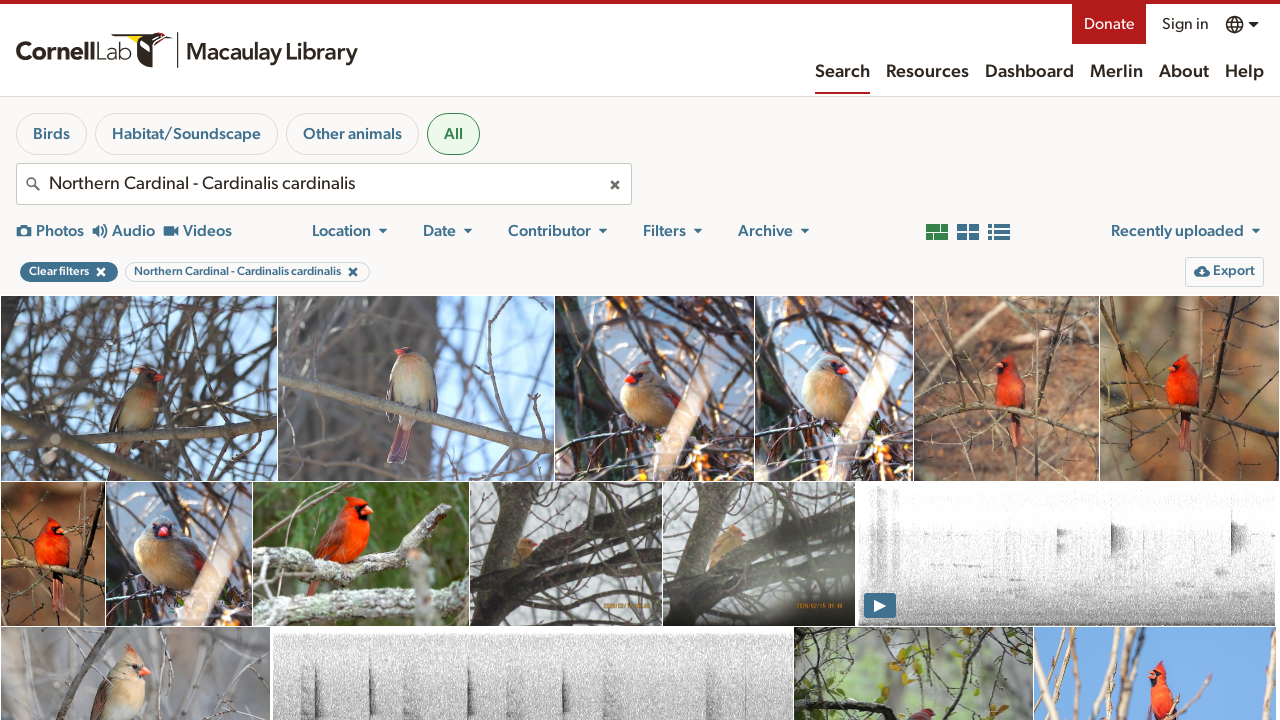

Retrieved current URL to prepare filtering
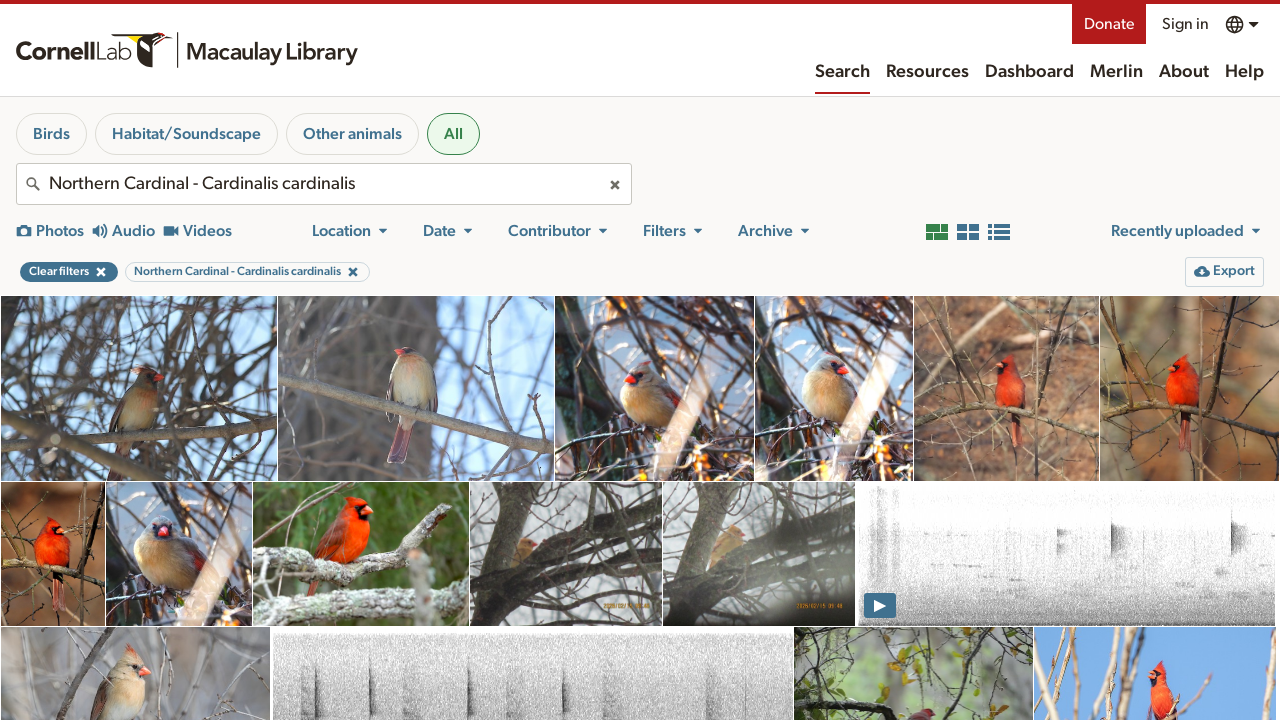

Waited for filtered search results to load
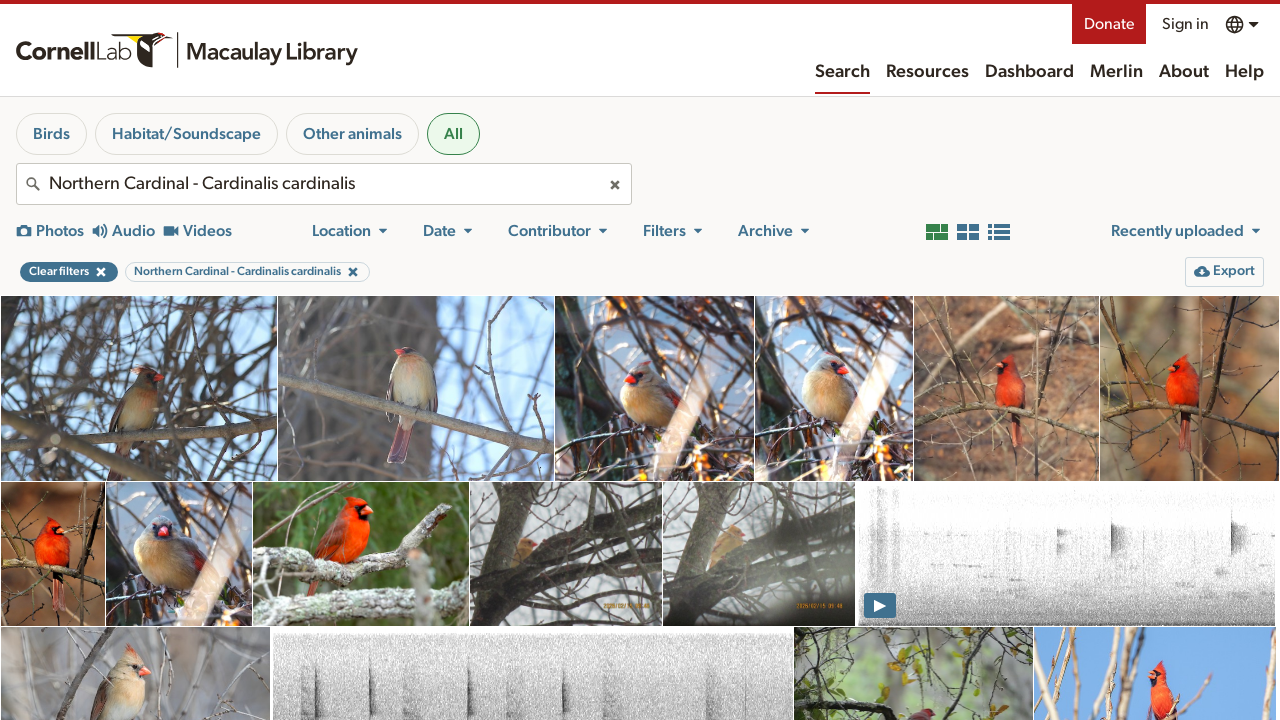

Verified that search results gallery is displayed
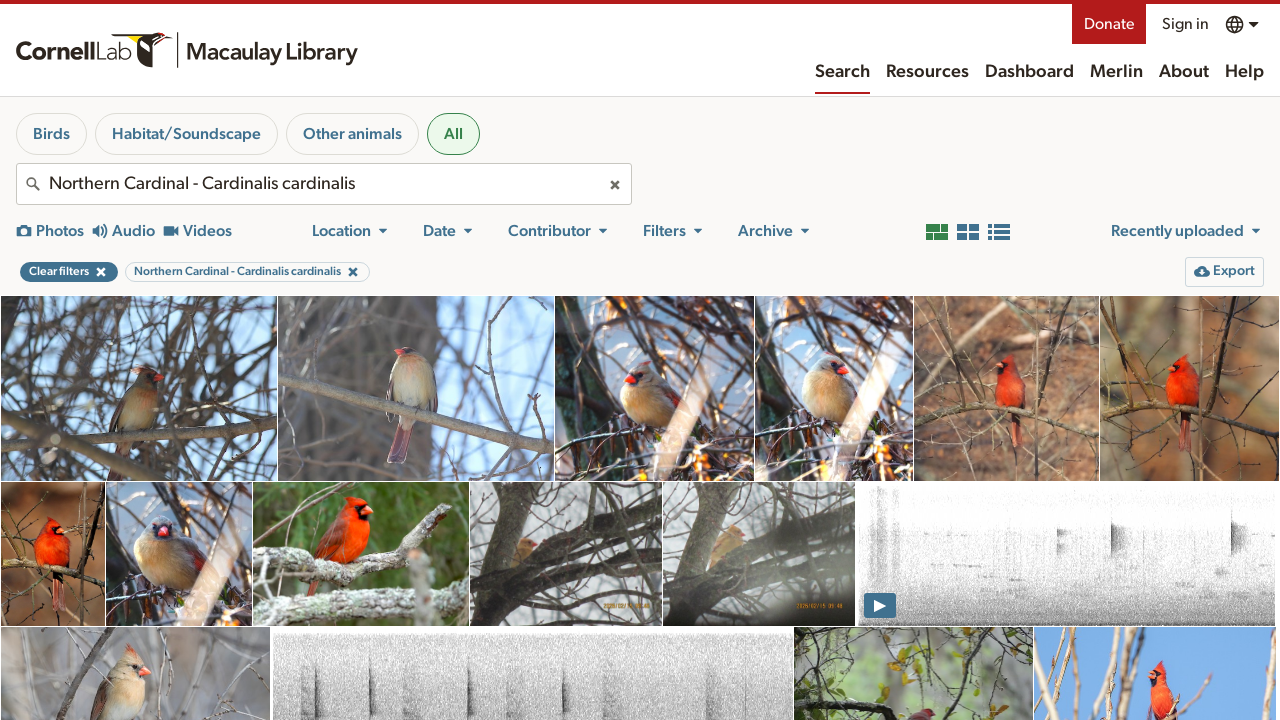

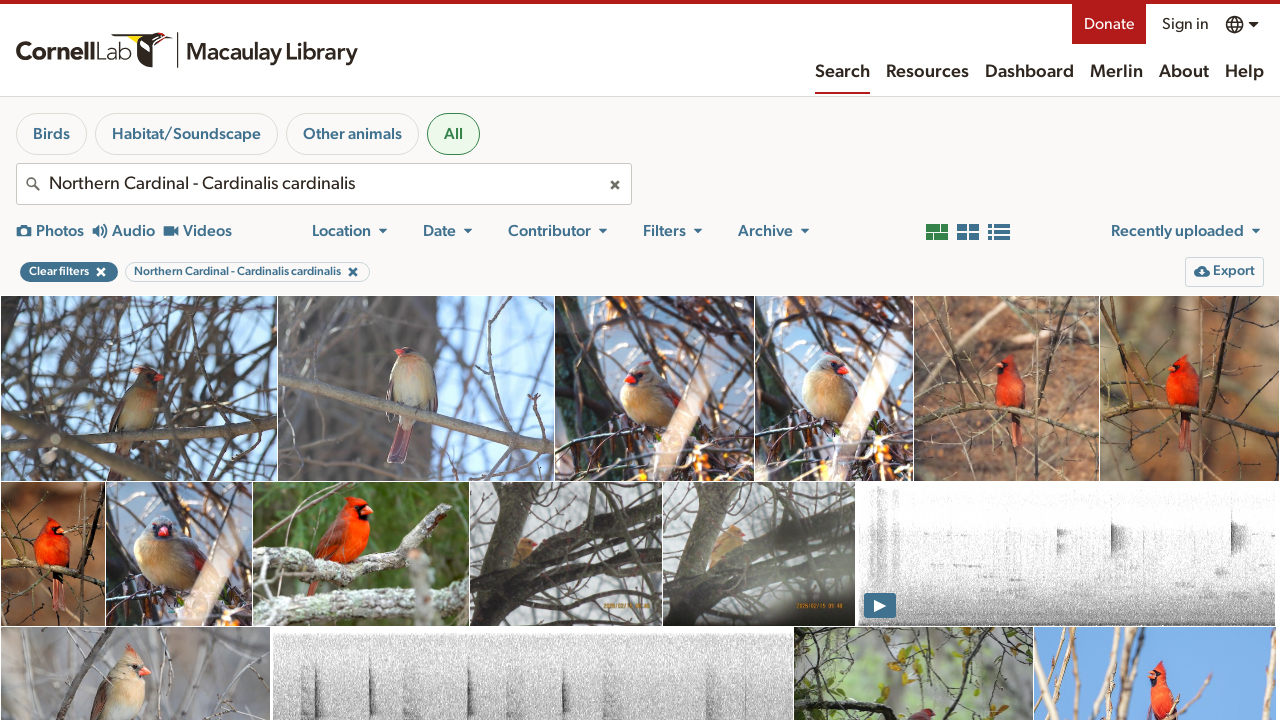